Navigates to W3Schools HTML tables page and verifies table structure by checking rows and columns

Starting URL: https://www.w3schools.com/html/html_tables.asp

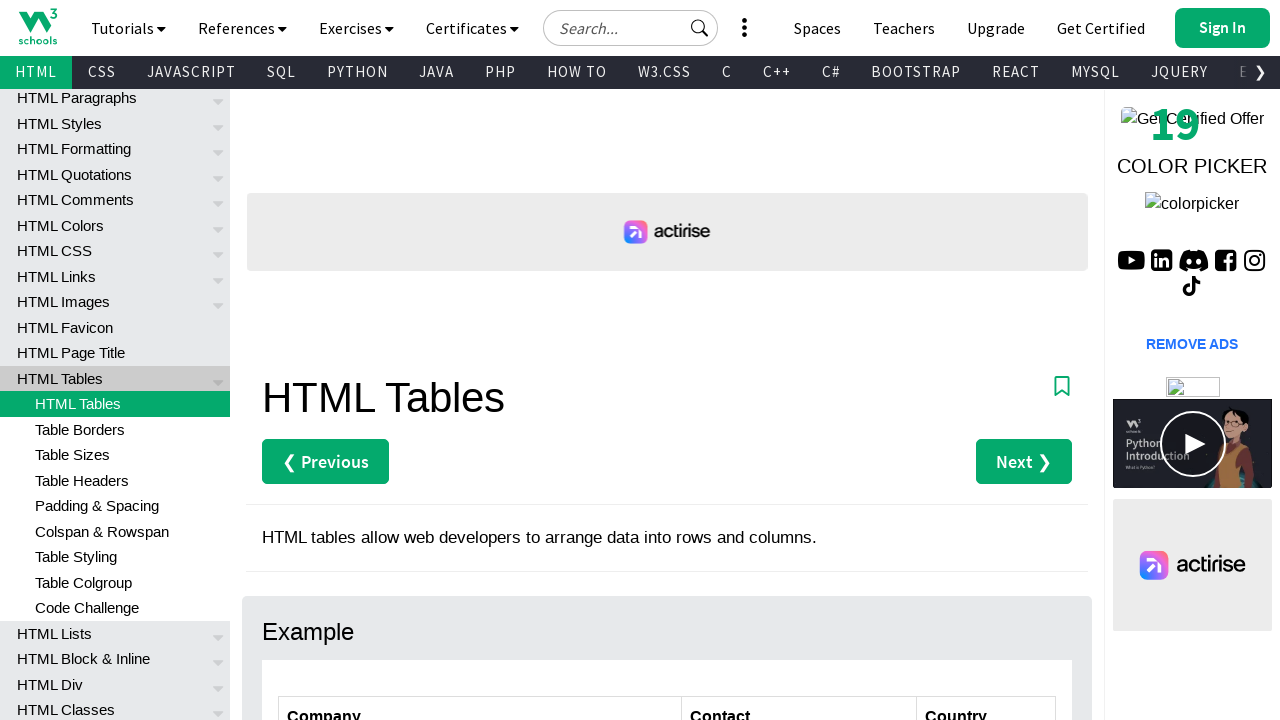

Navigated to W3Schools HTML tables page
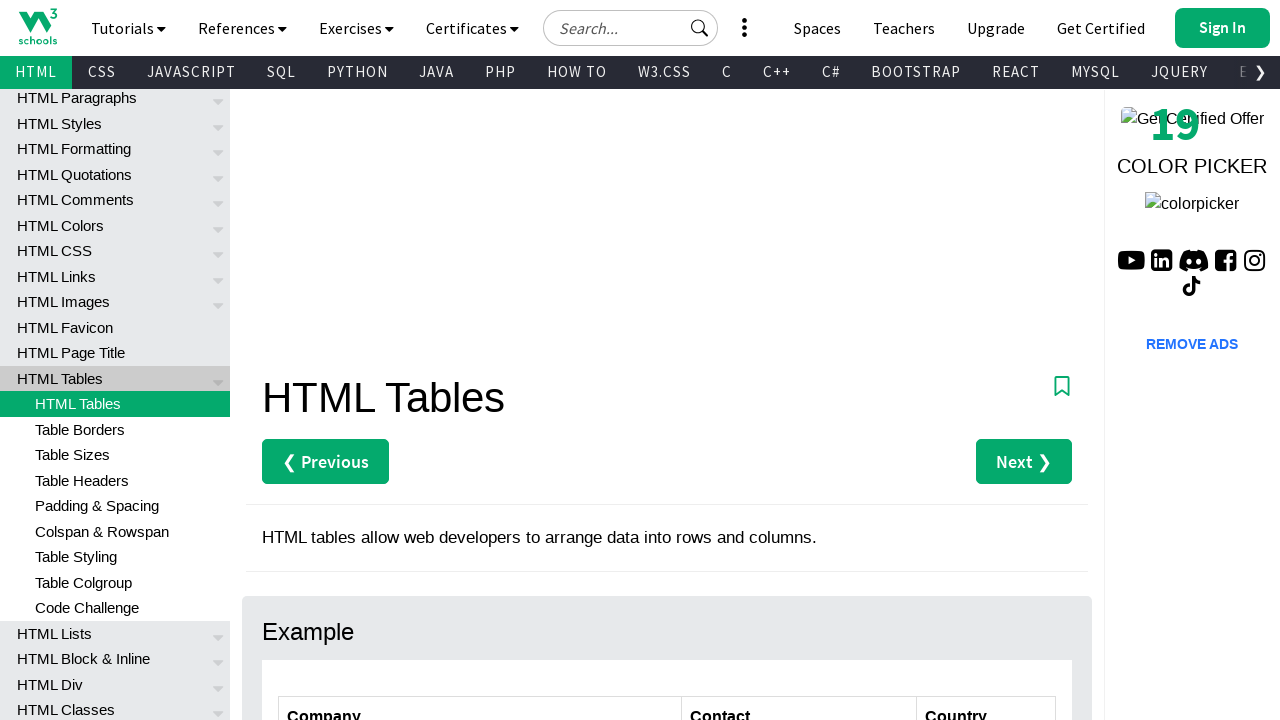

Table with id 'customers' is present on the page
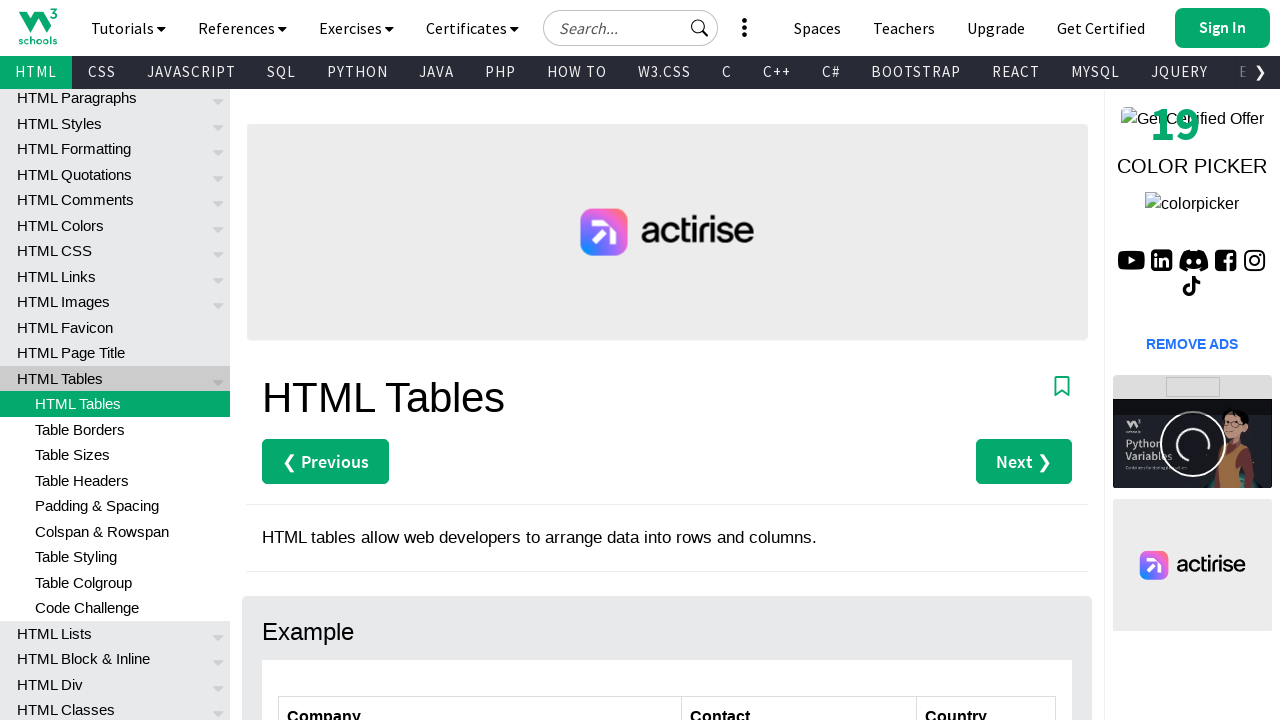

Retrieved all table rows: 7 rows found
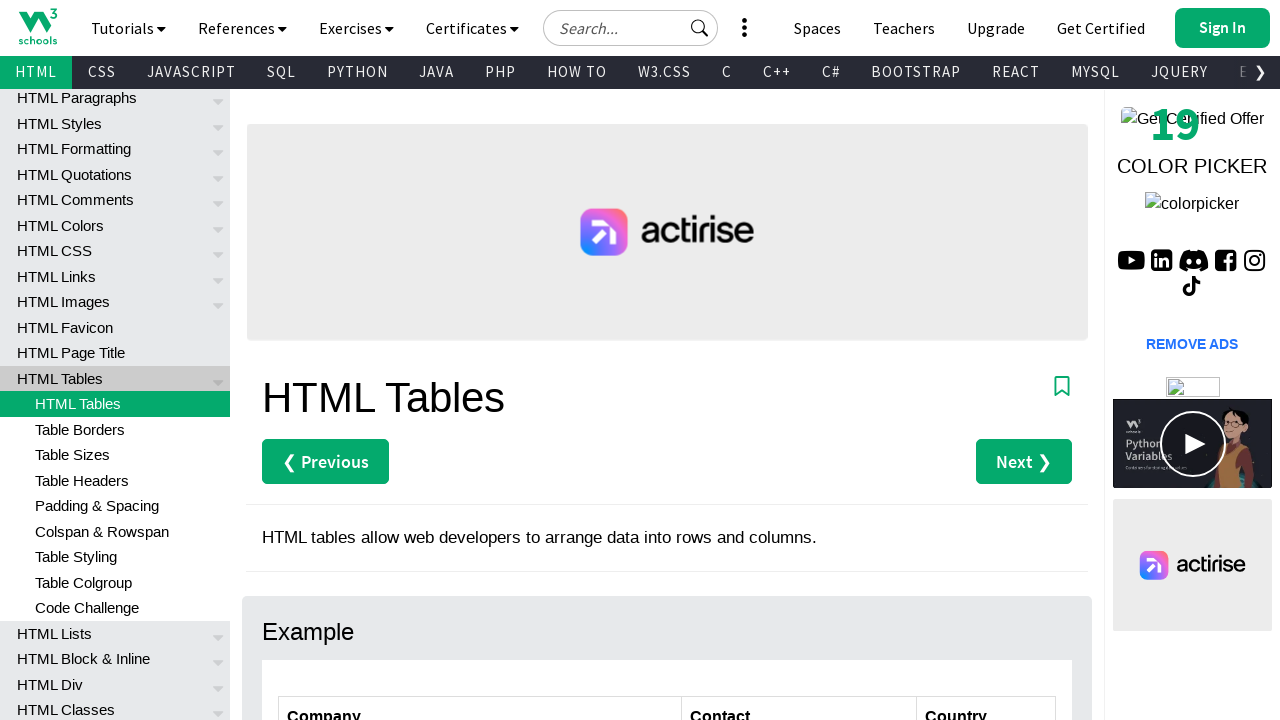

Verified that table has at least one row
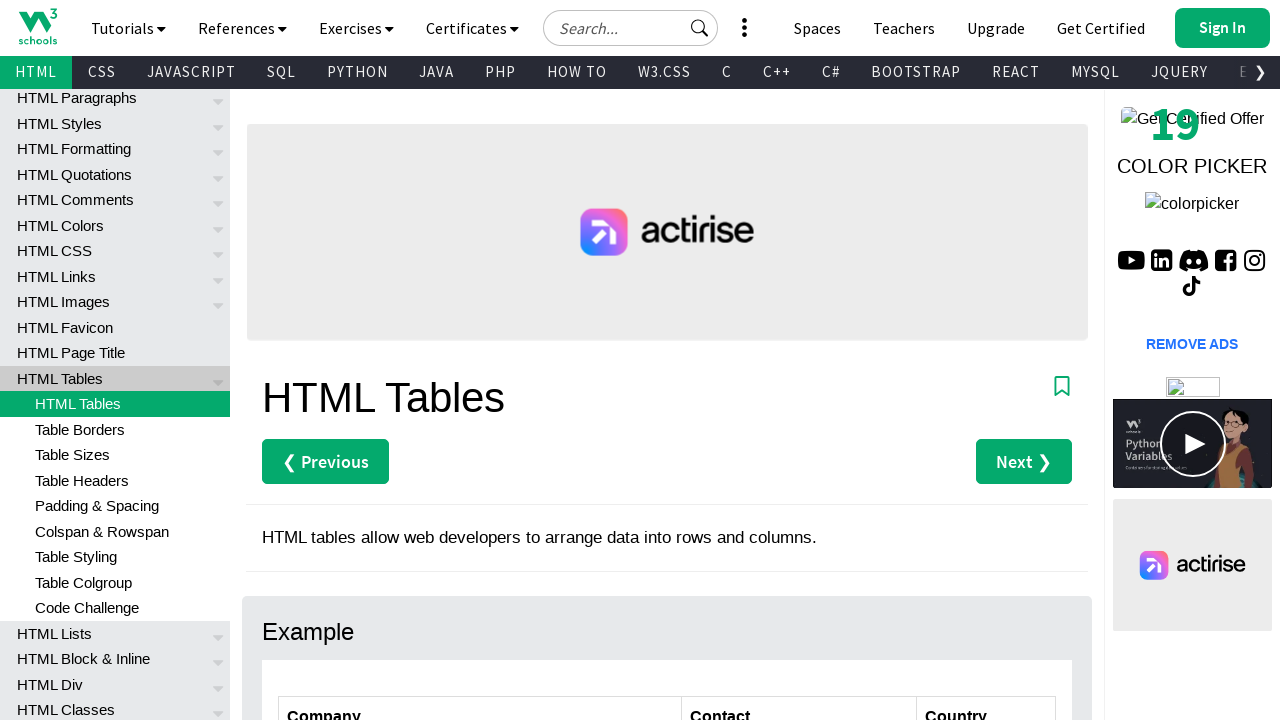

Retrieved all table headers: 3 headers found
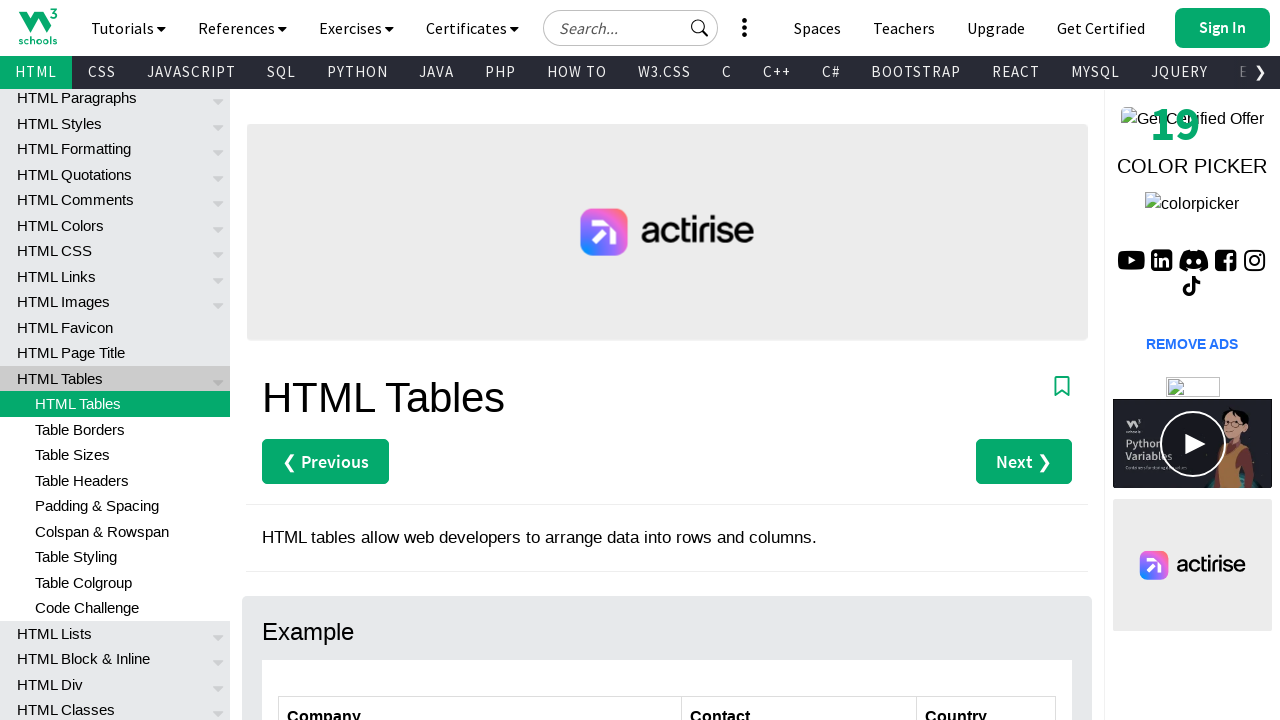

Verified that table has column headers
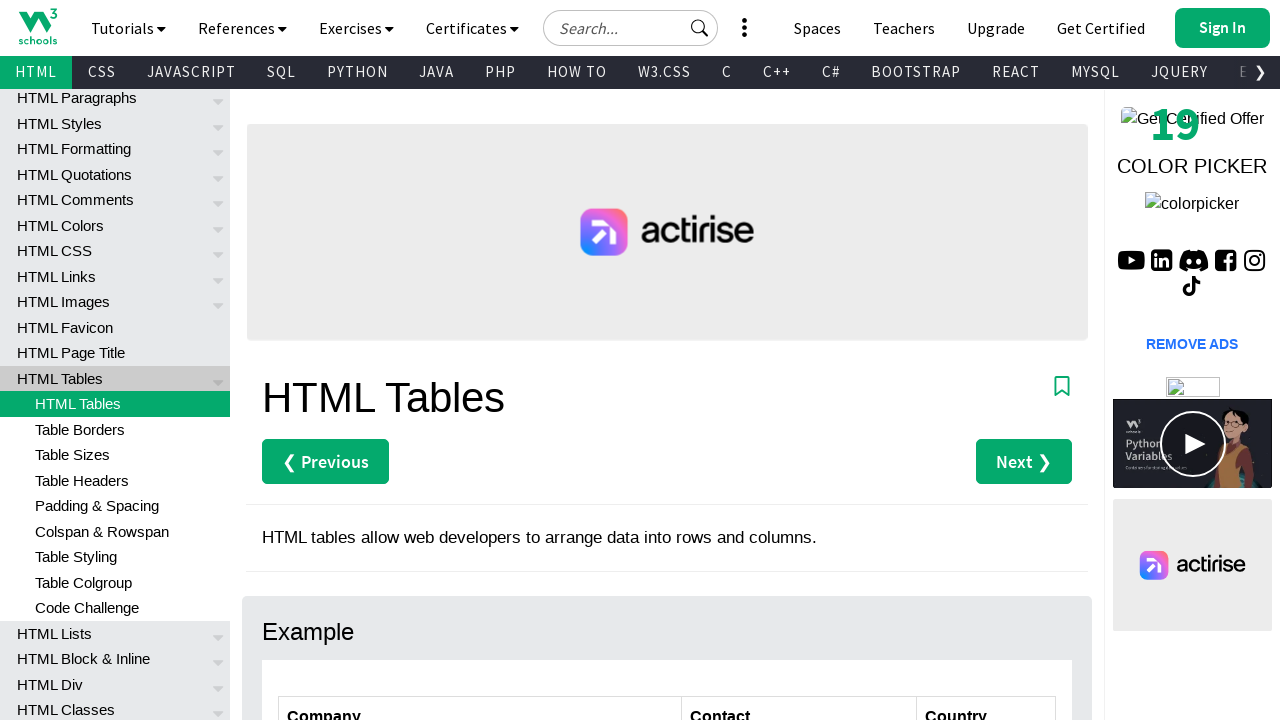

Retrieved data from fourth row: 3 cells found
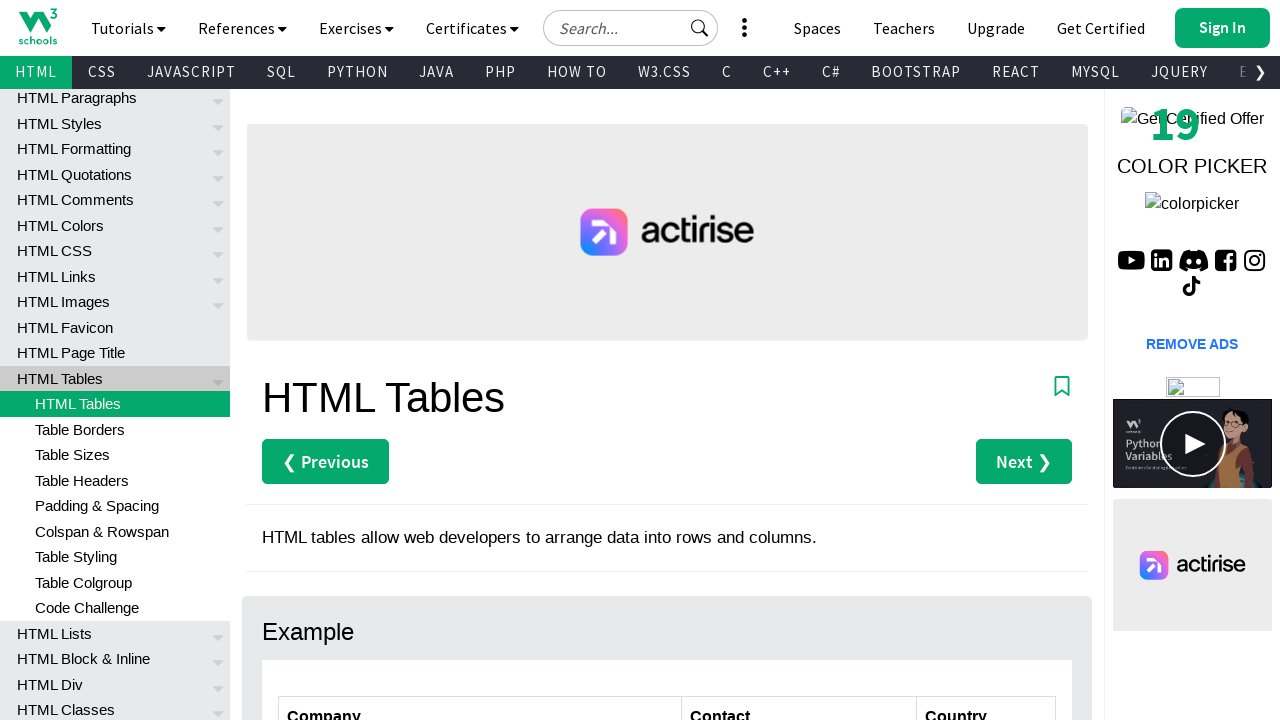

Verified that fourth row contains data
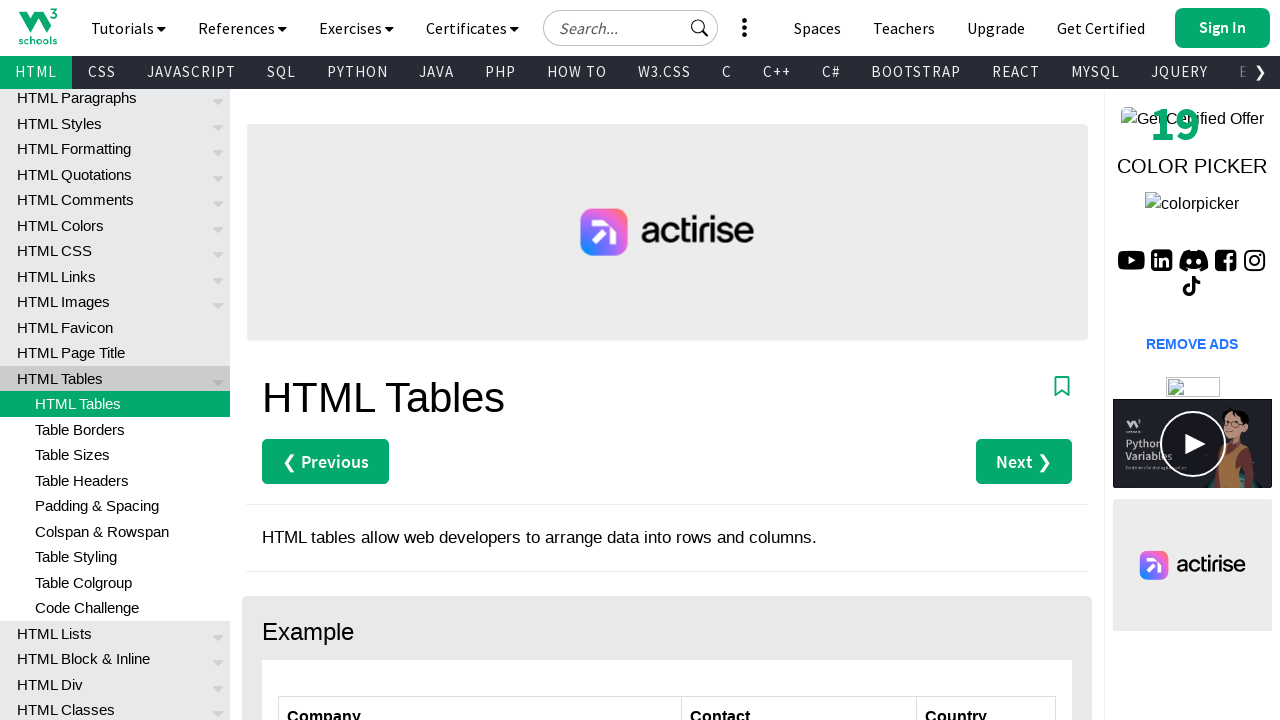

Retrieved all cells from first column: 6 cells found
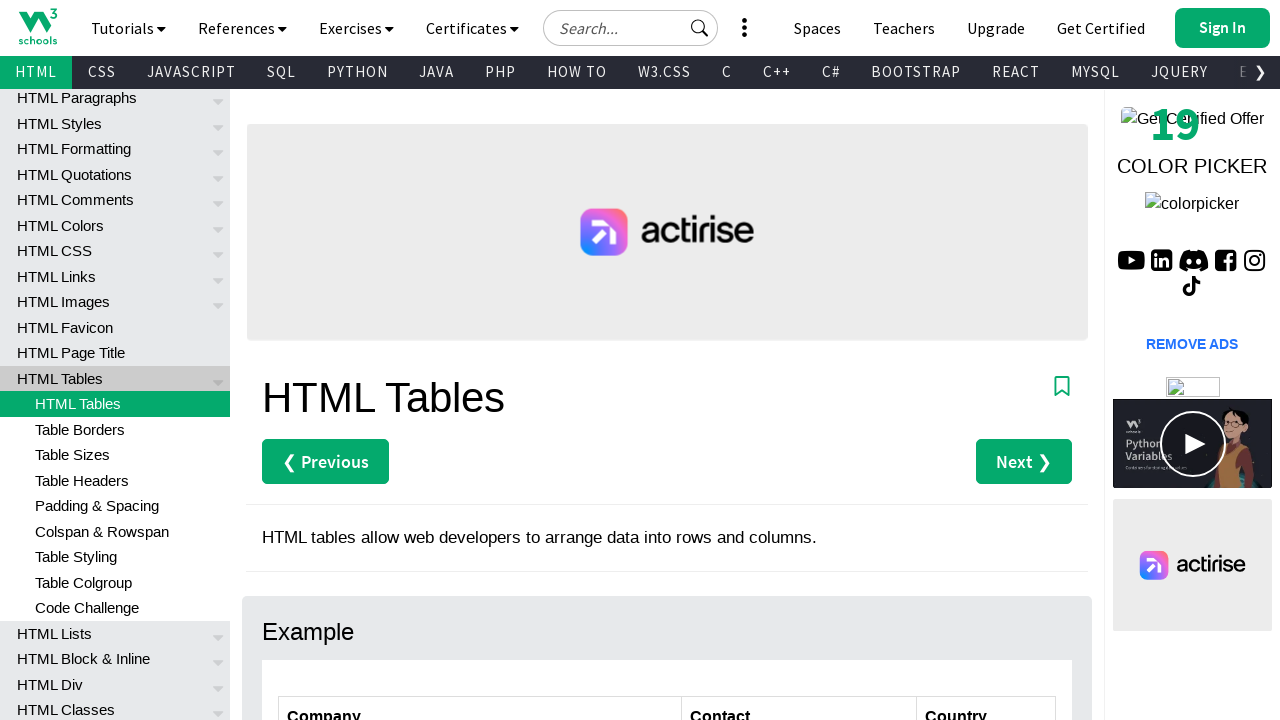

Verified that first column contains data
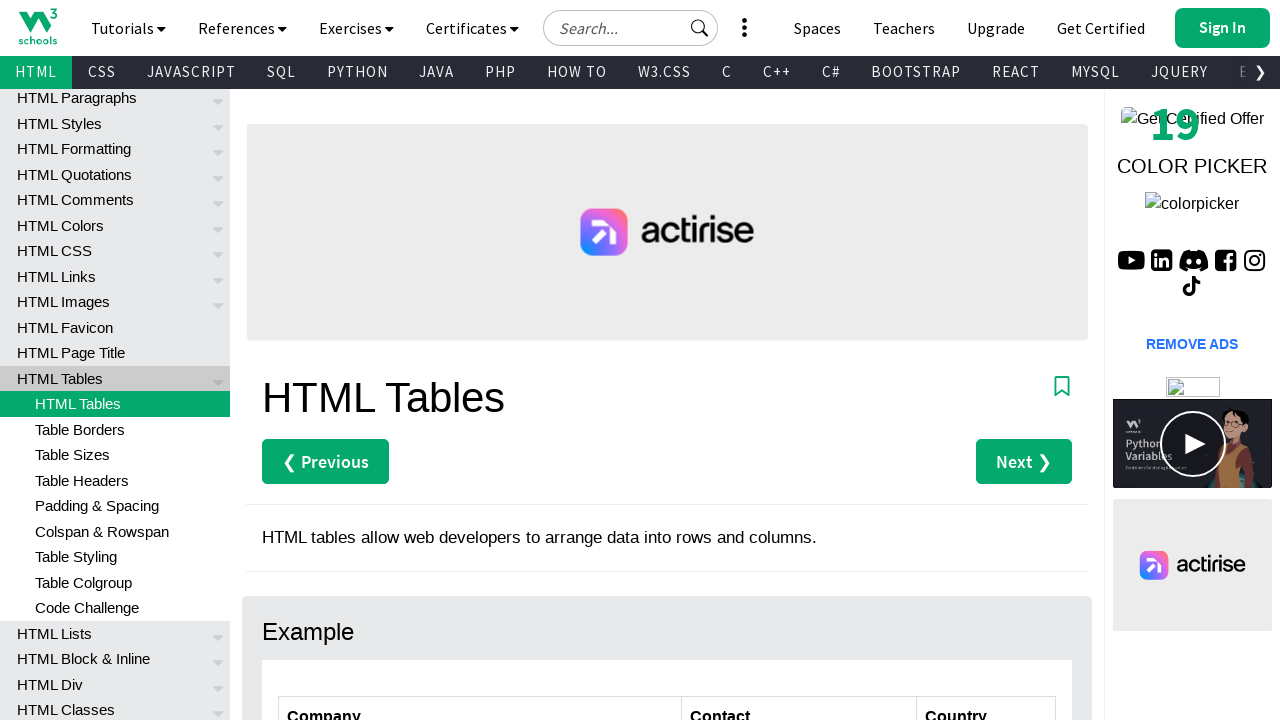

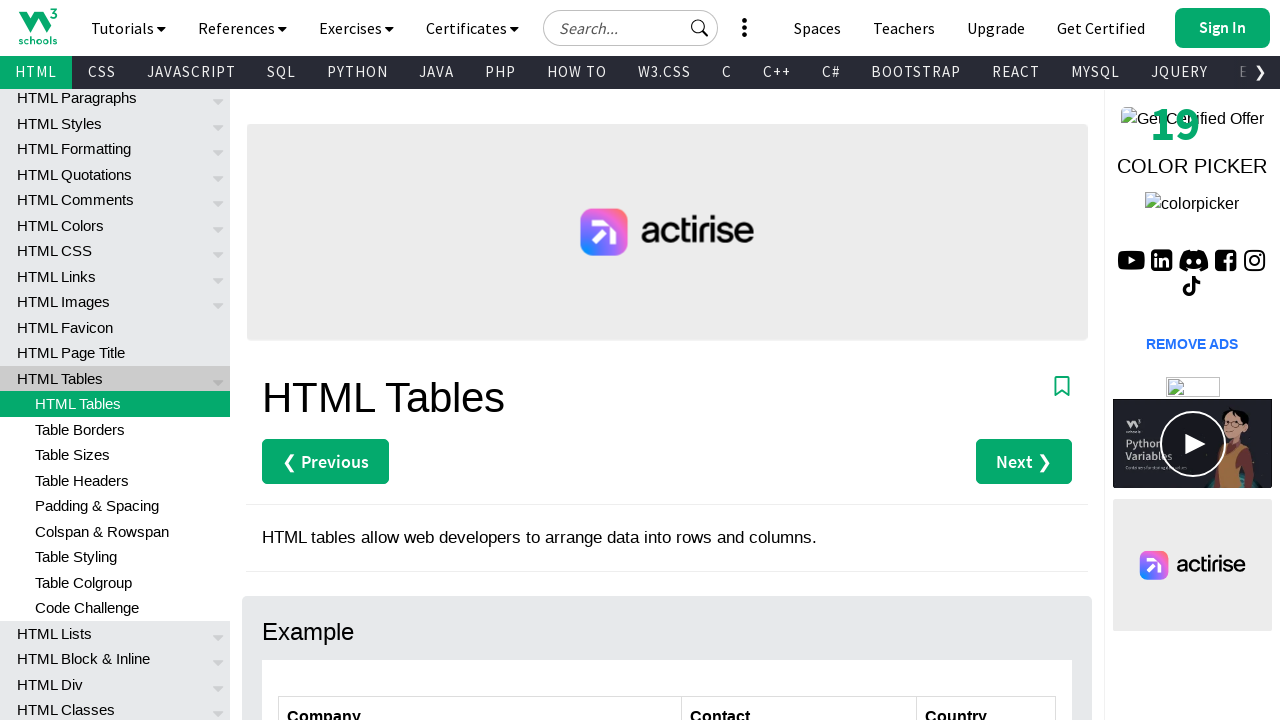